Tests removing completed items when the "Clear completed" button is clicked.

Starting URL: https://demo.playwright.dev/todomvc

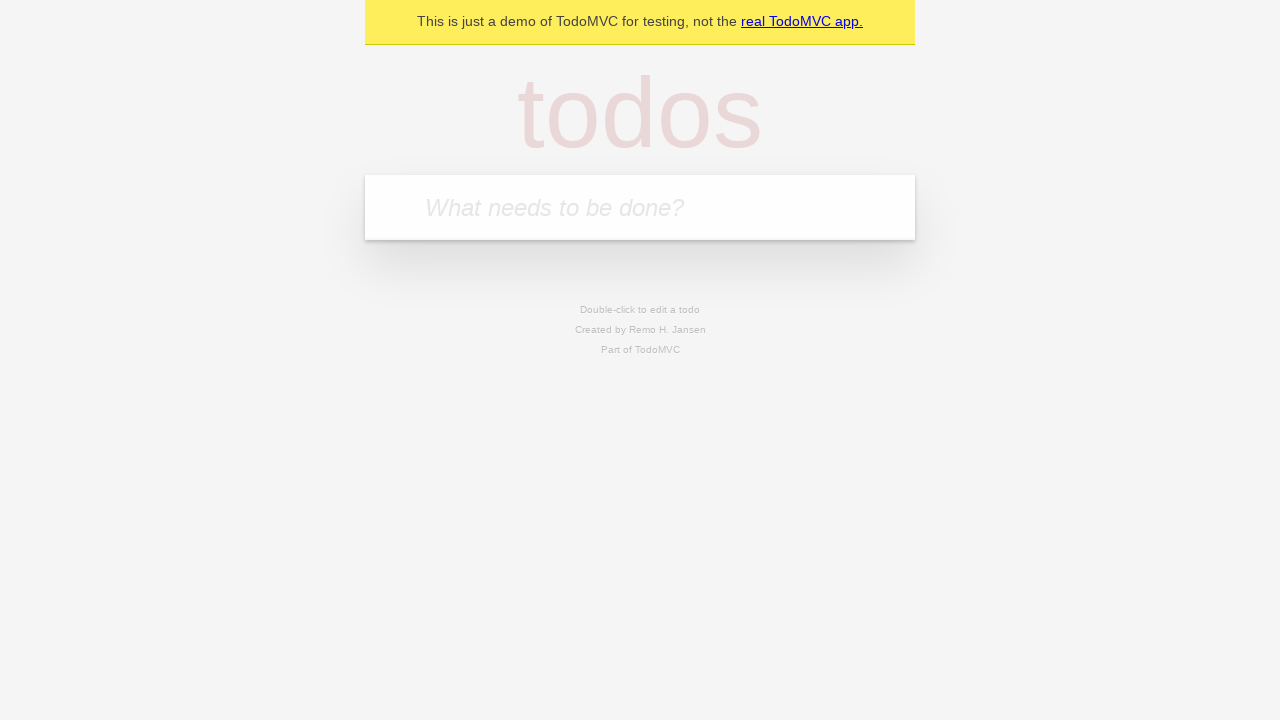

Filled todo input with 'buy some cheese' on internal:attr=[placeholder="What needs to be done?"i]
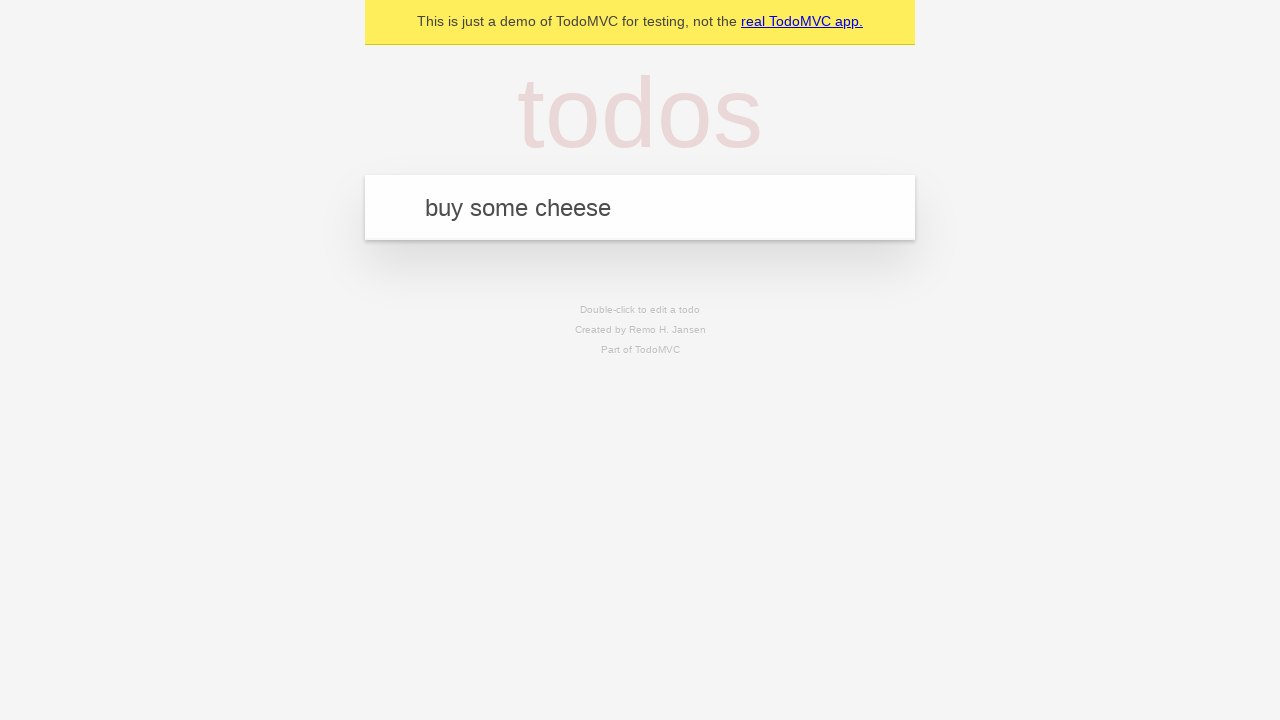

Pressed Enter to add first todo item on internal:attr=[placeholder="What needs to be done?"i]
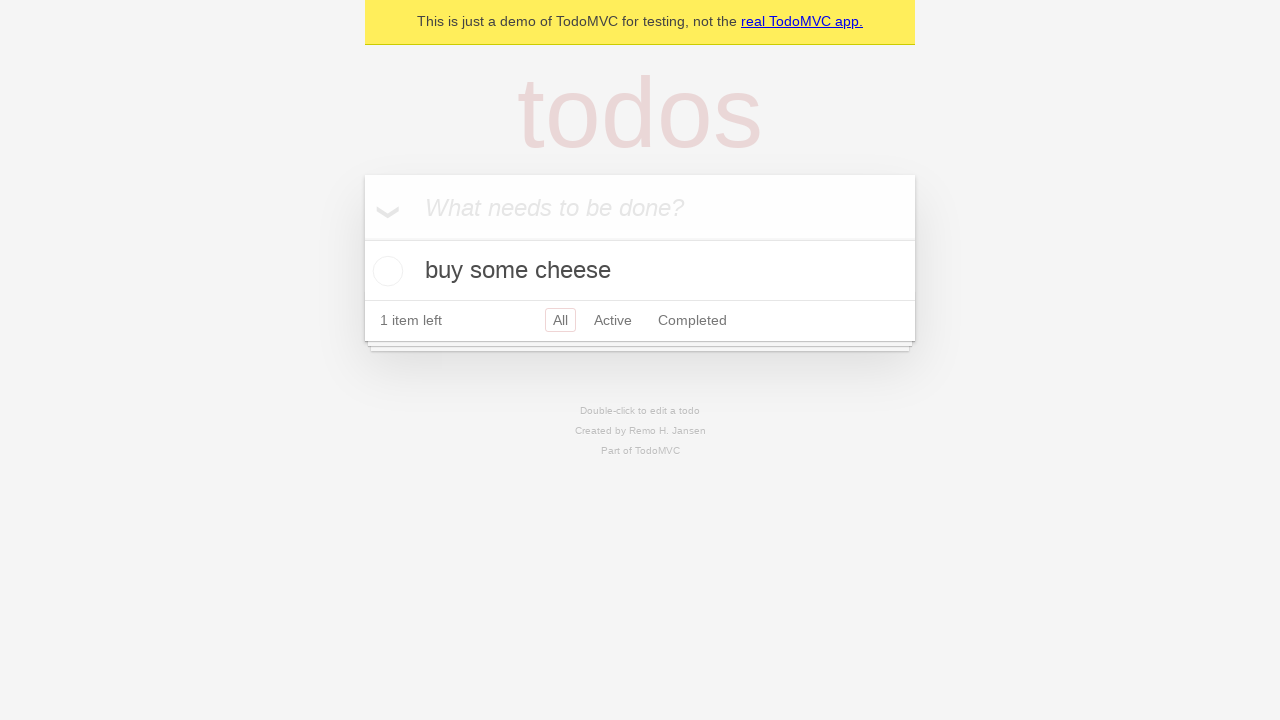

Filled todo input with 'feed the cat' on internal:attr=[placeholder="What needs to be done?"i]
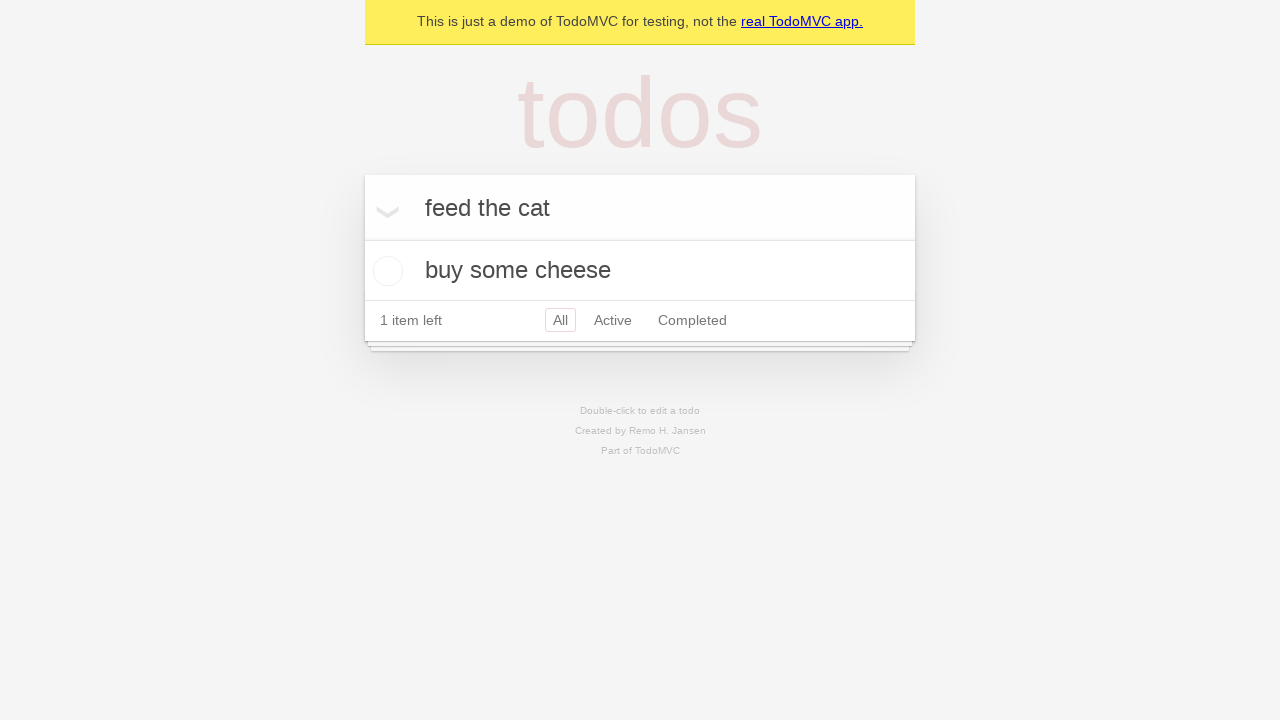

Pressed Enter to add second todo item on internal:attr=[placeholder="What needs to be done?"i]
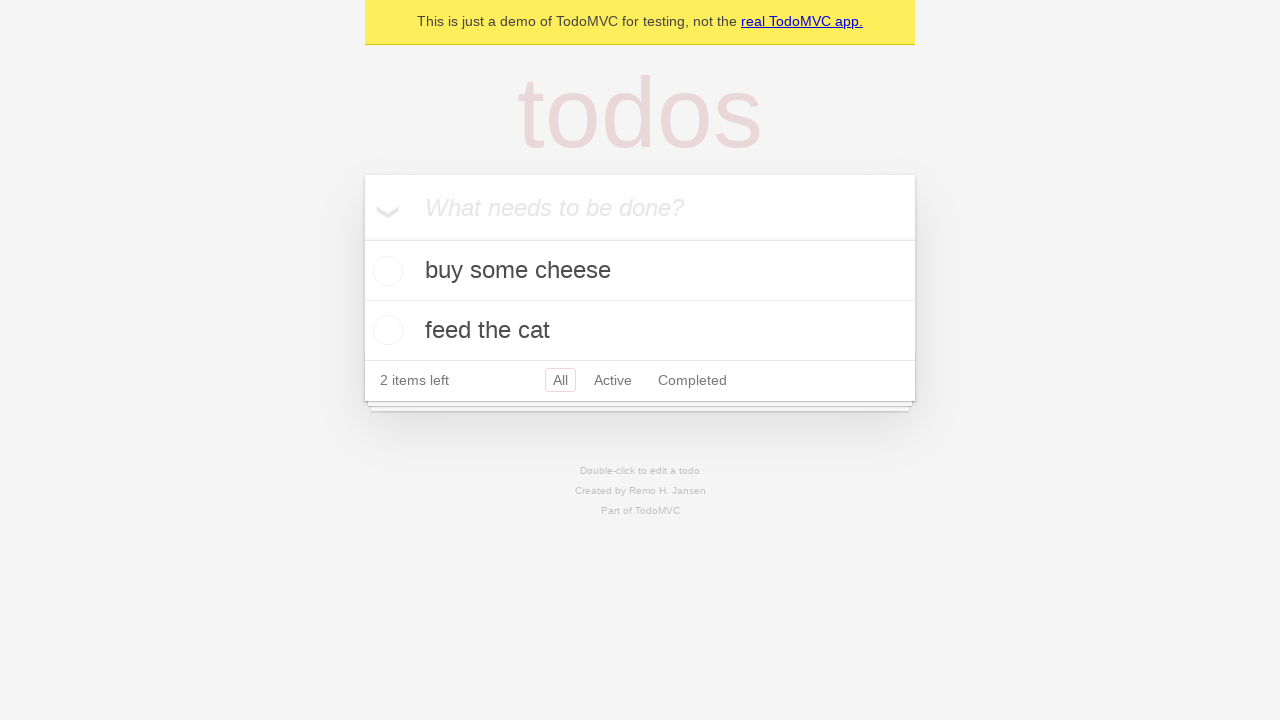

Filled todo input with 'book a doctors appointment' on internal:attr=[placeholder="What needs to be done?"i]
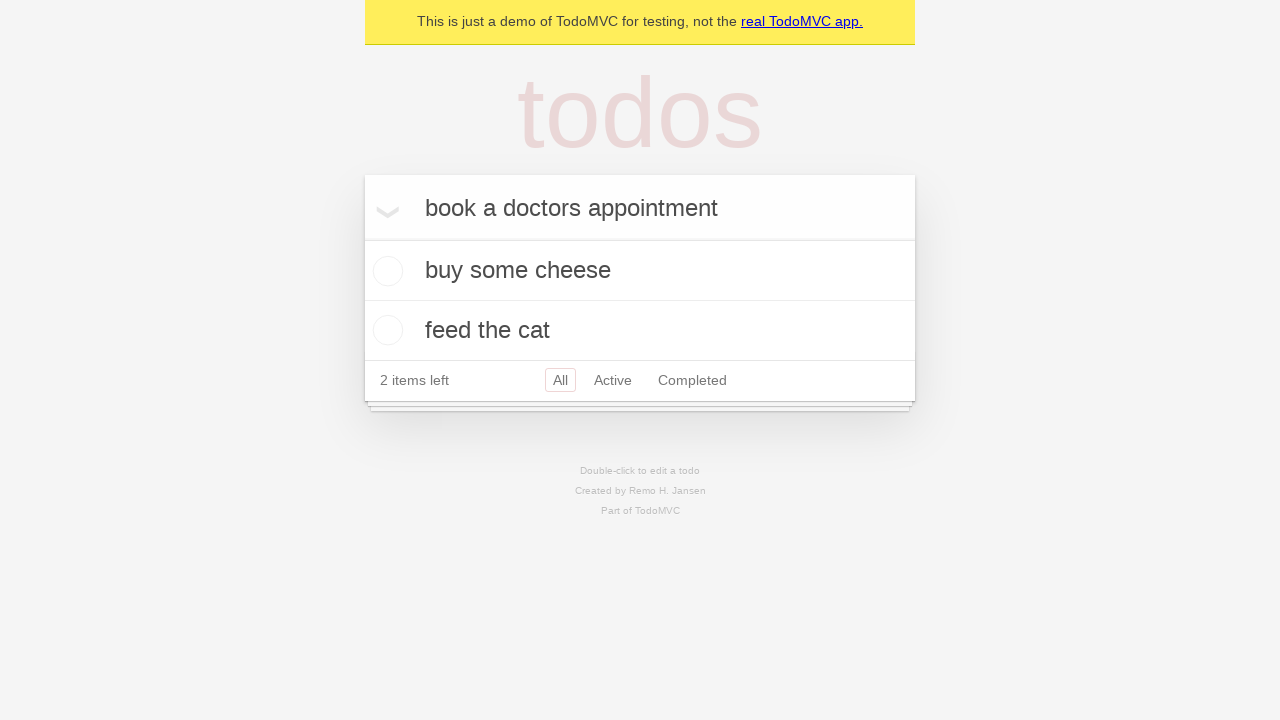

Pressed Enter to add third todo item on internal:attr=[placeholder="What needs to be done?"i]
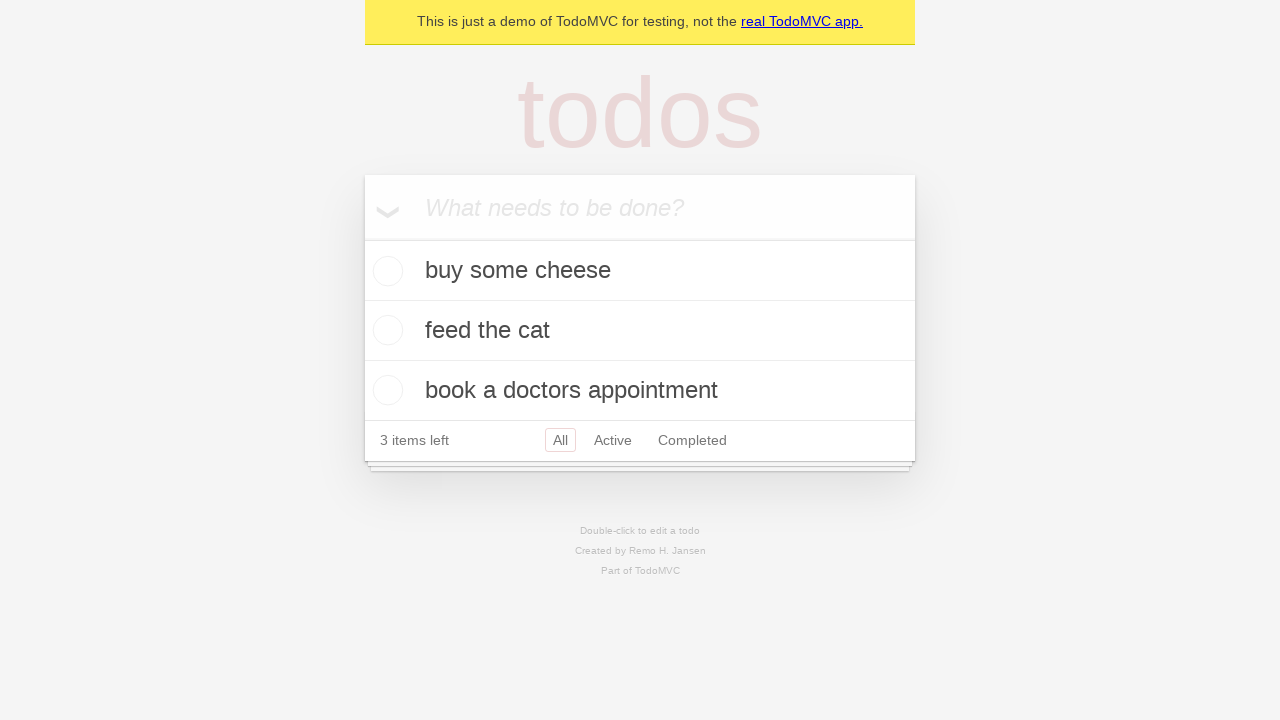

Checked the second todo item (feed the cat) at (385, 330) on internal:testid=[data-testid="todo-item"s] >> nth=1 >> internal:role=checkbox
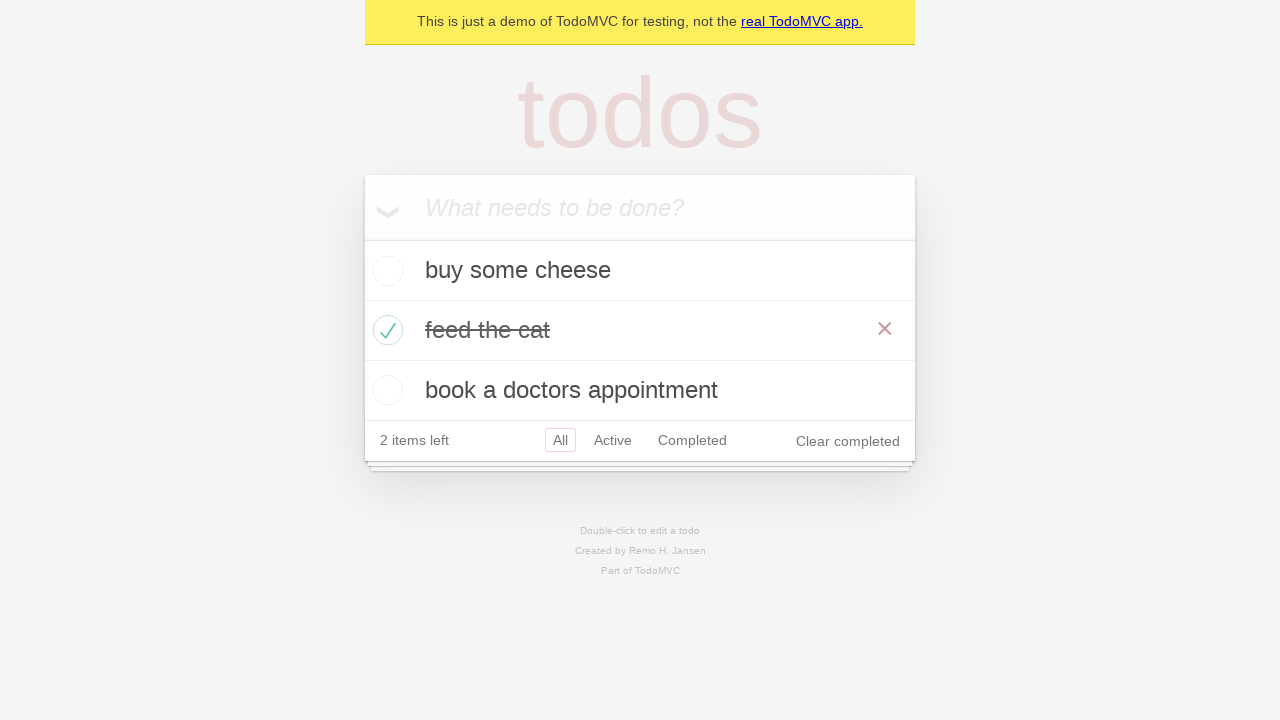

Clicked 'Clear completed' button to remove completed items at (848, 441) on internal:role=button[name="Clear completed"i]
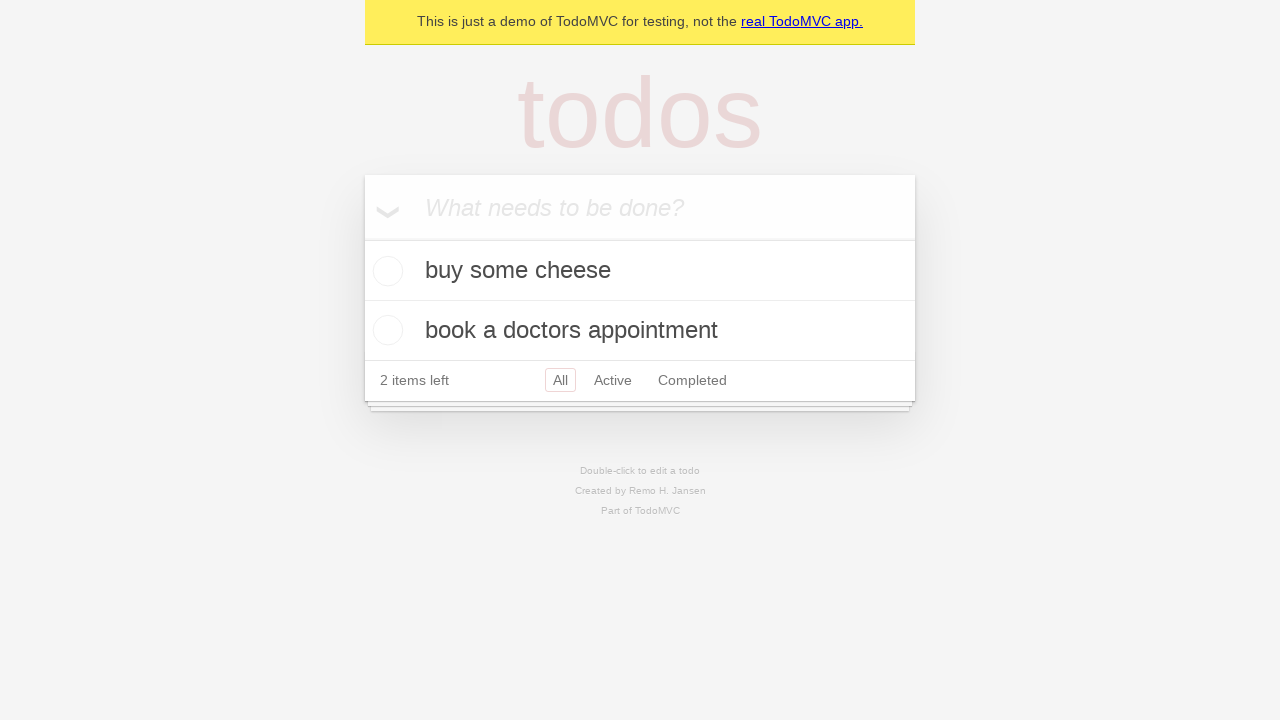

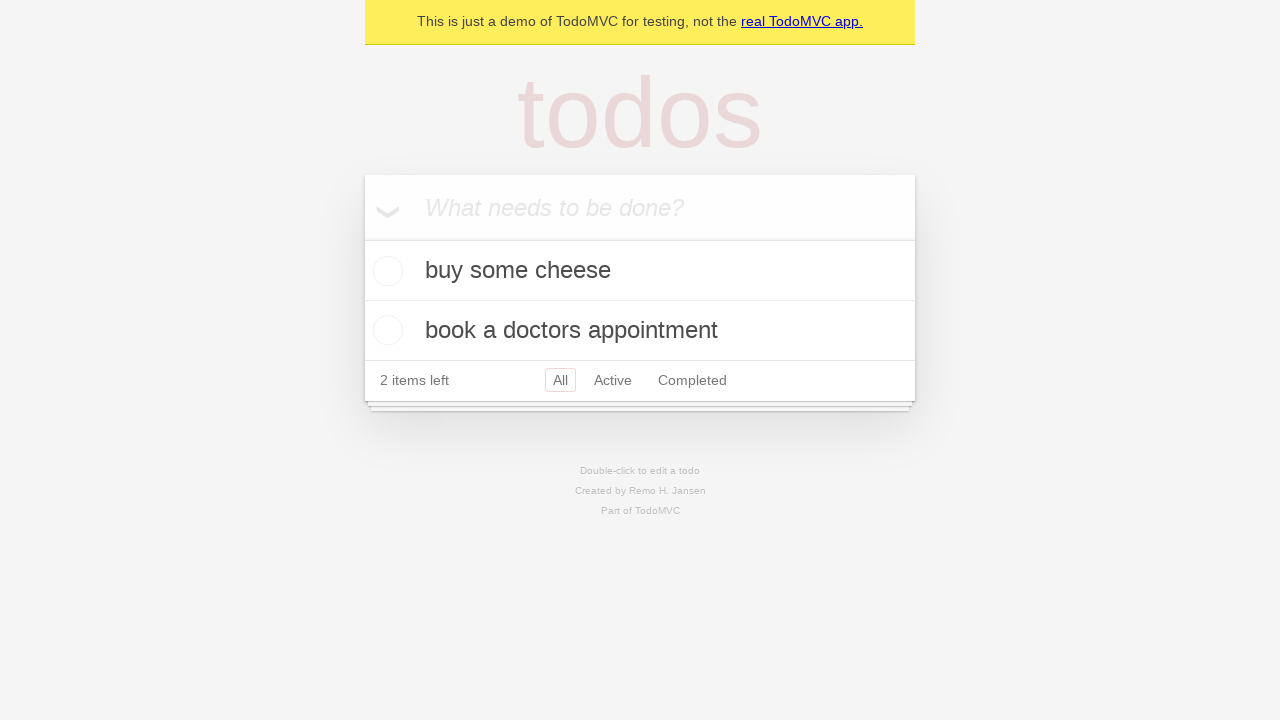